Tests the RedBus bus booking form by entering source and destination cities for a bus search

Starting URL: https://www.redbus.com/

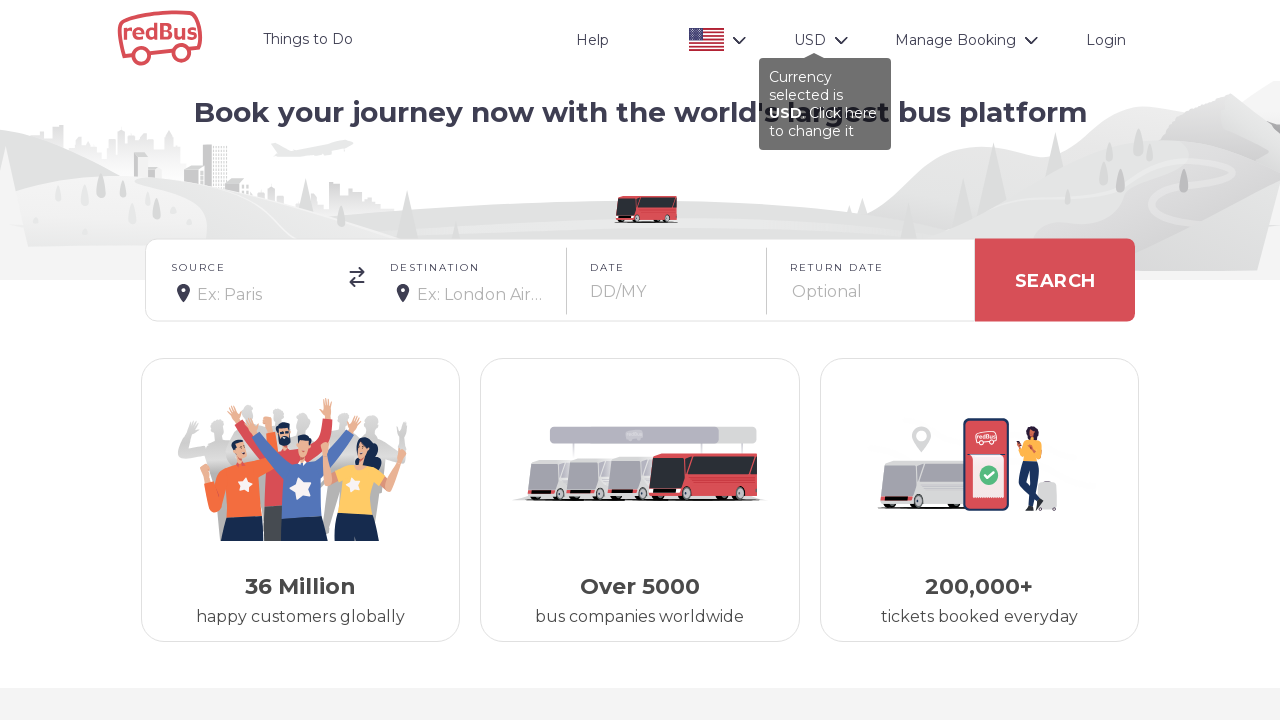

Filled source city field with 'Villupuram' on #src
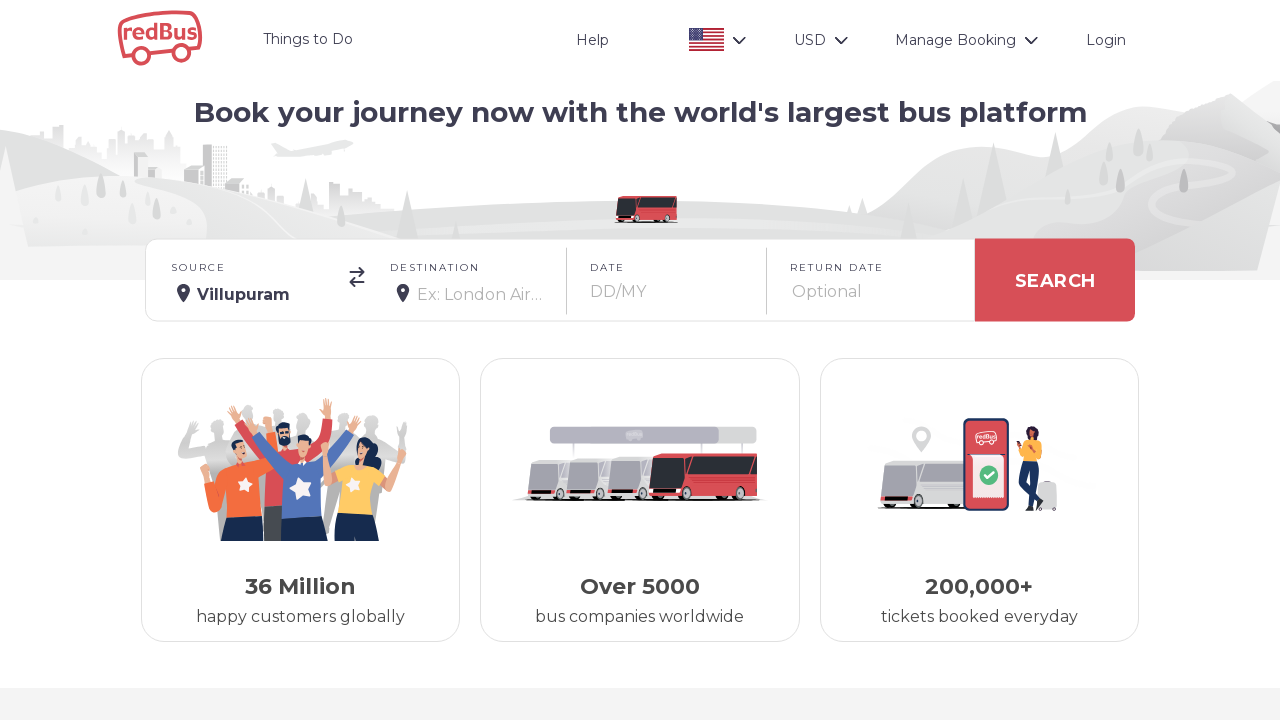

Filled destination city field with 'Chennai' on #dest
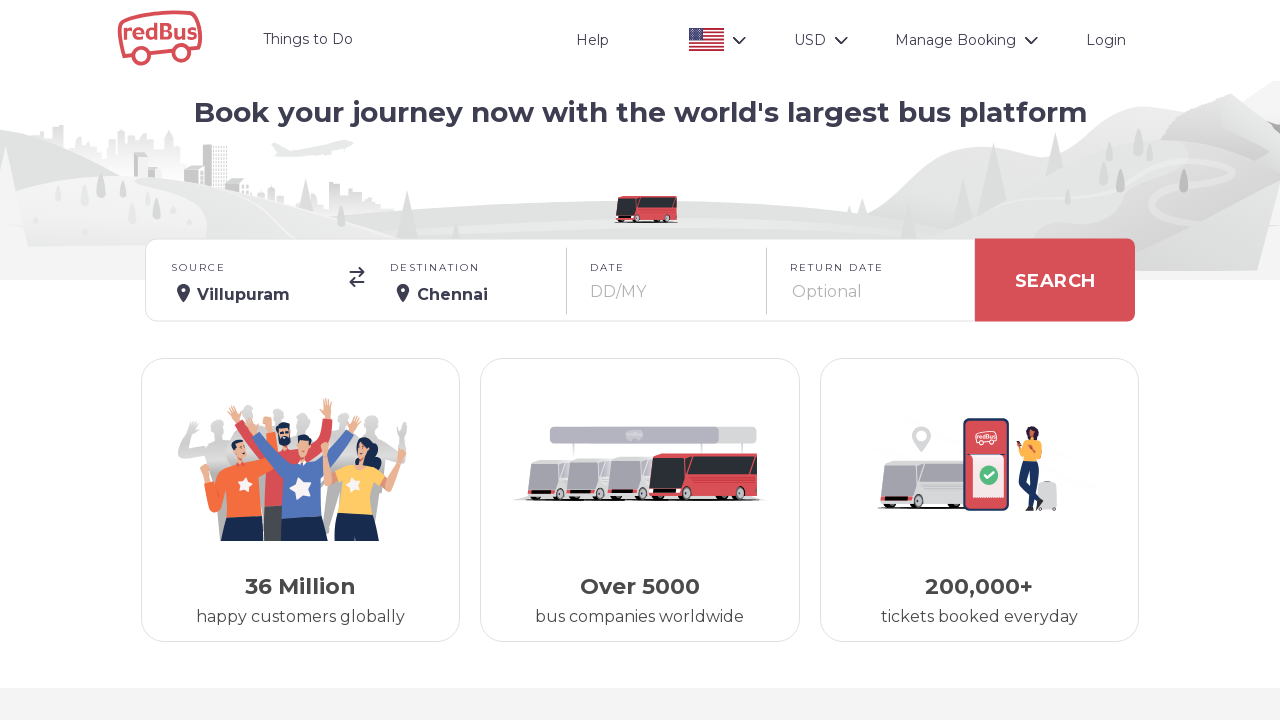

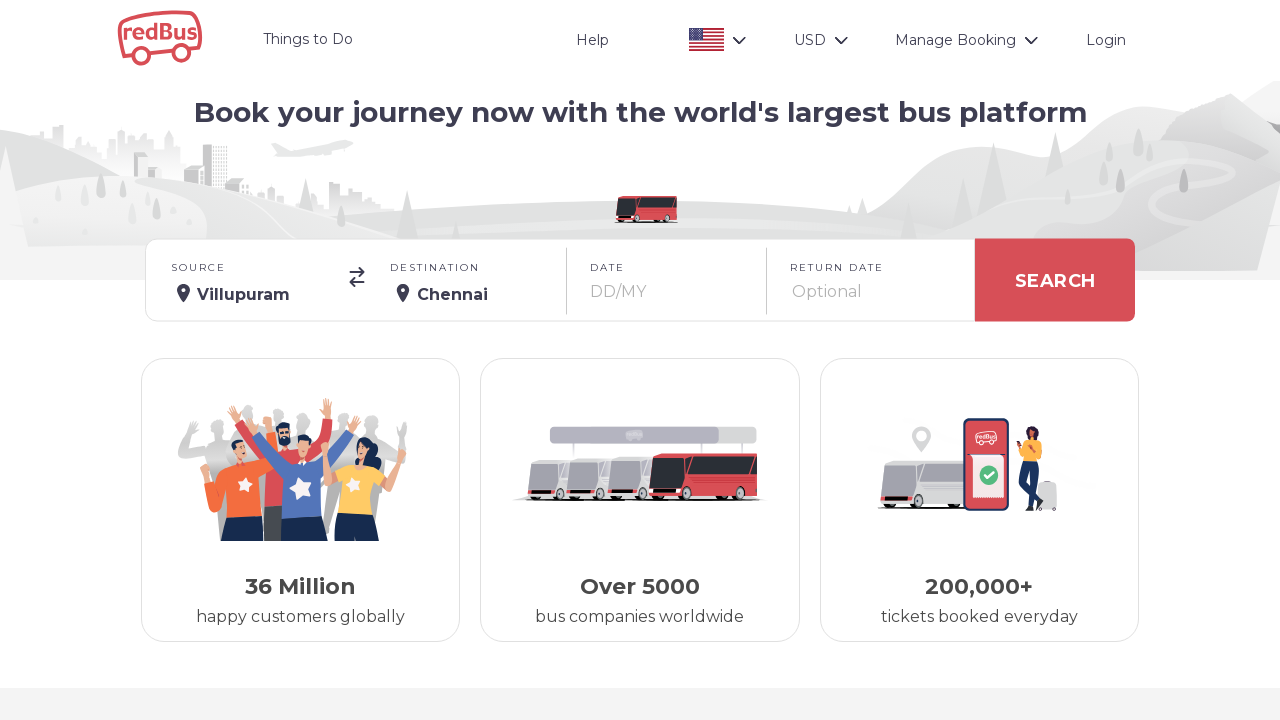